Tests number input field by entering a value and pressing the down arrow key to decrement it

Starting URL: http://the-internet.herokuapp.com/inputs

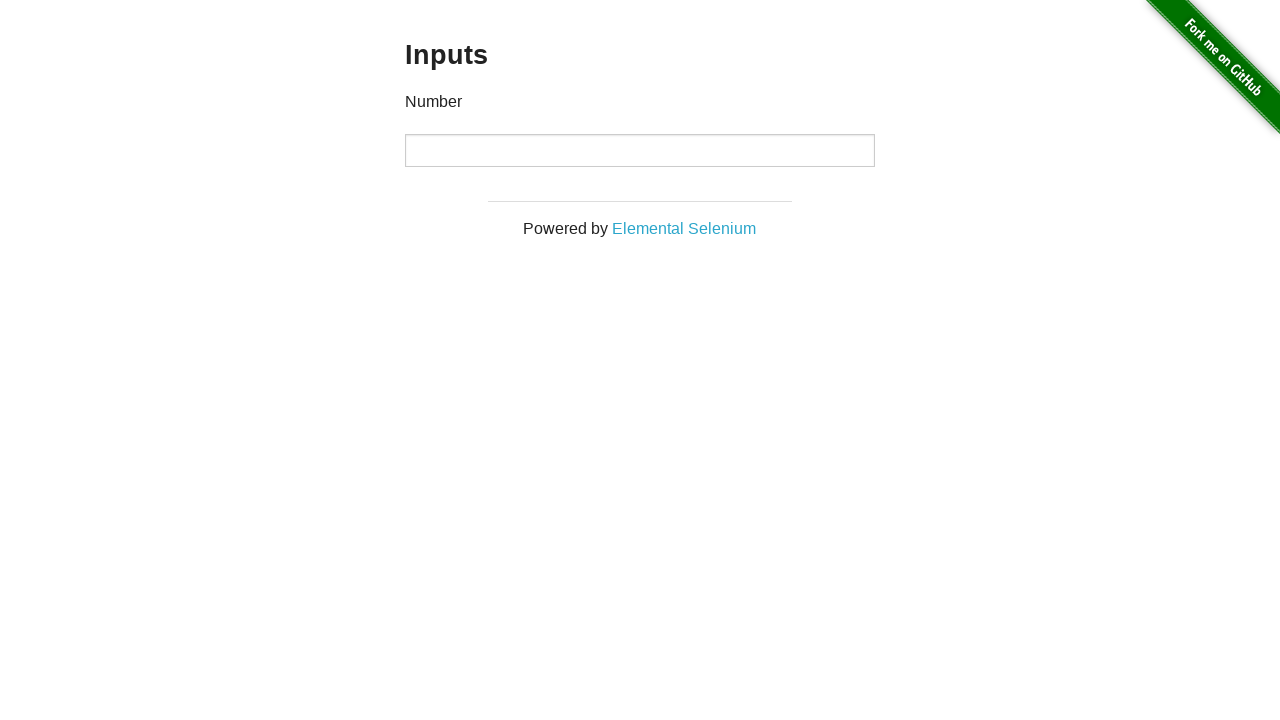

Located number input field
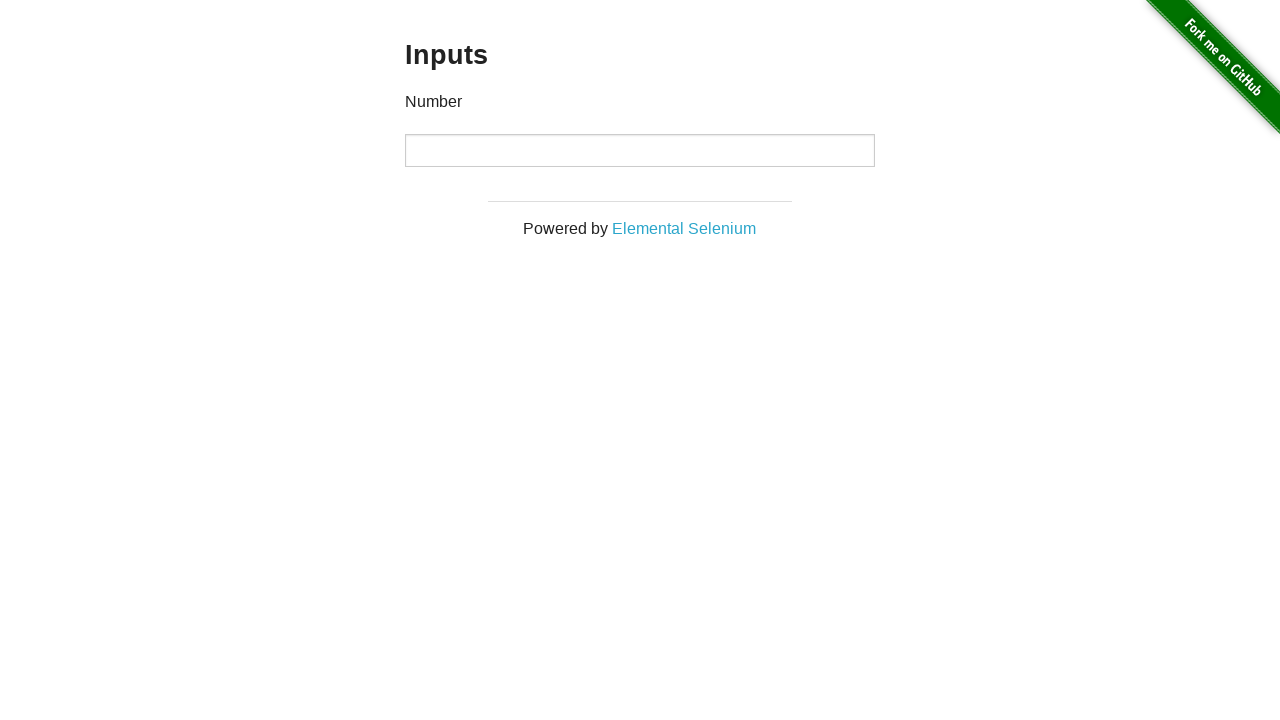

Entered initial value '1' into number input field on xpath=//input[@type='number']
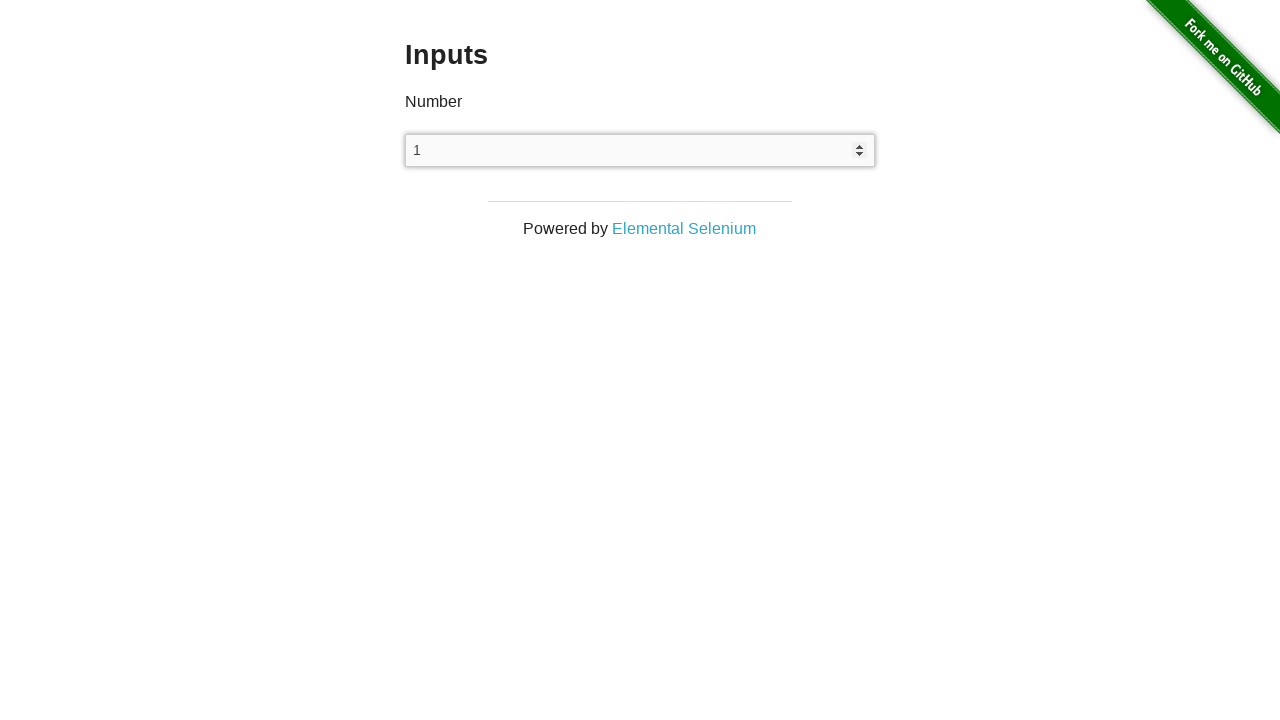

Pressed ArrowDown key to decrement value on xpath=//input[@type='number']
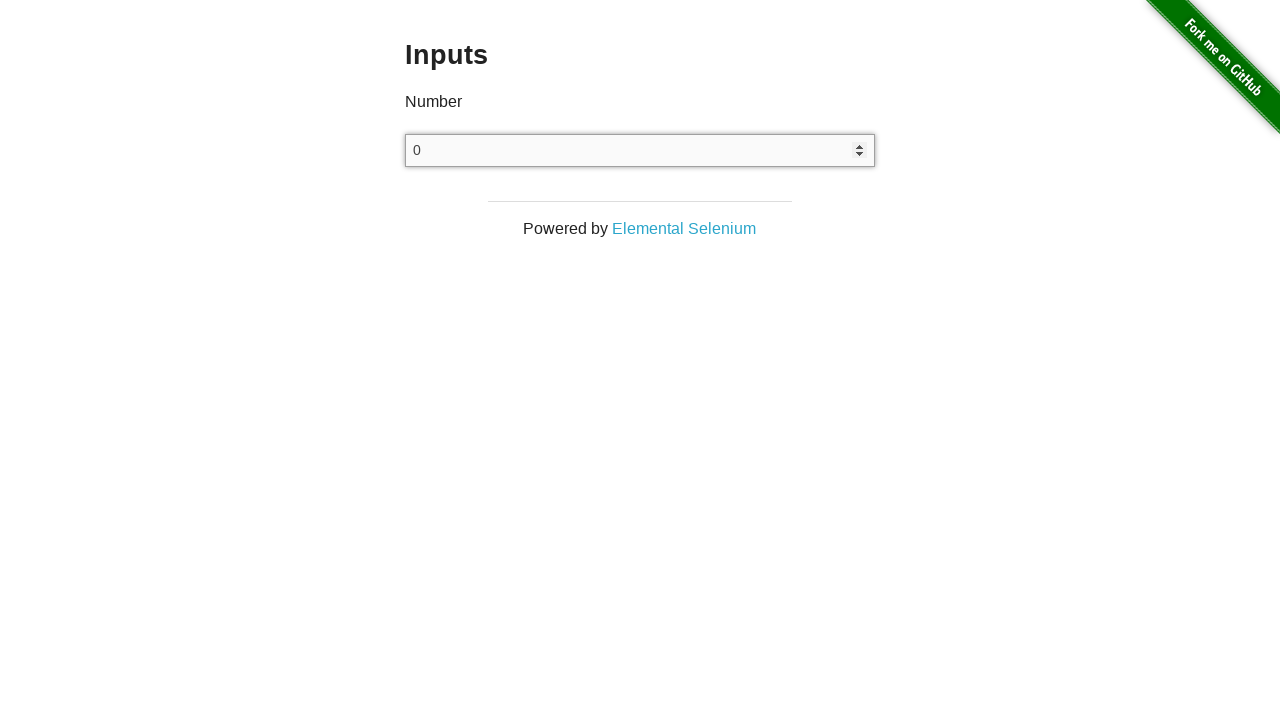

Verified input value is now '0' after decrement
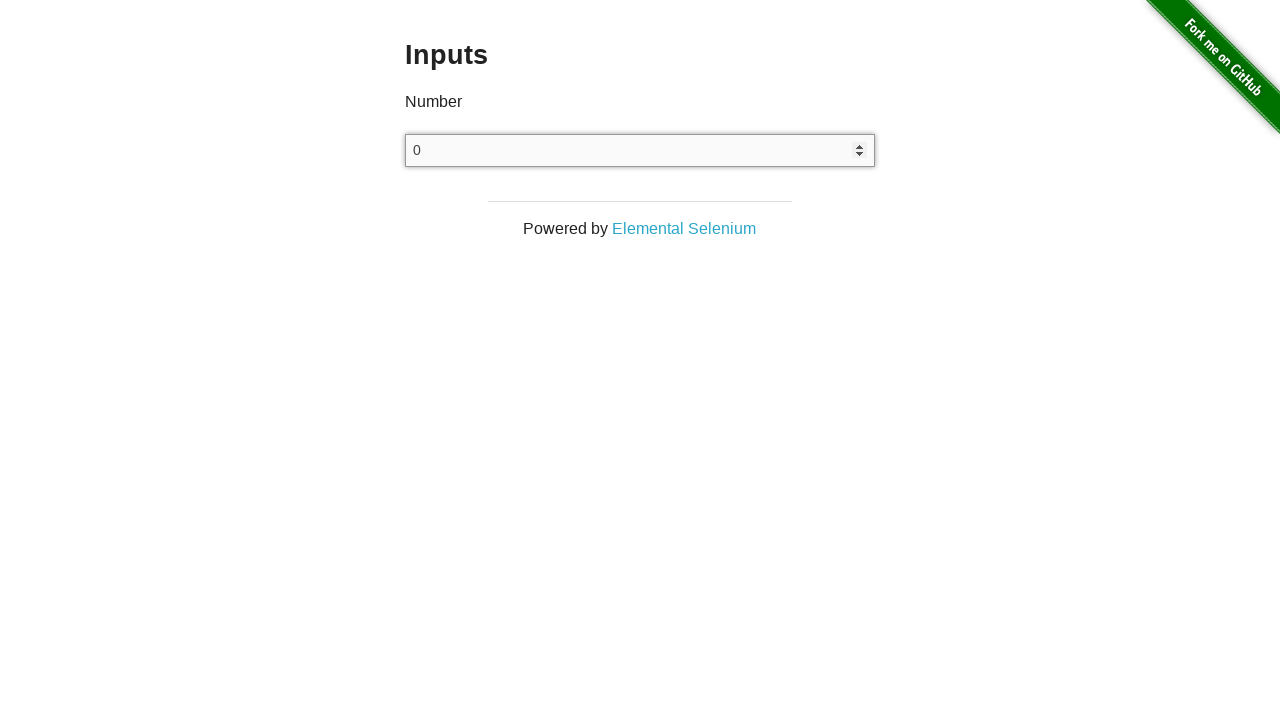

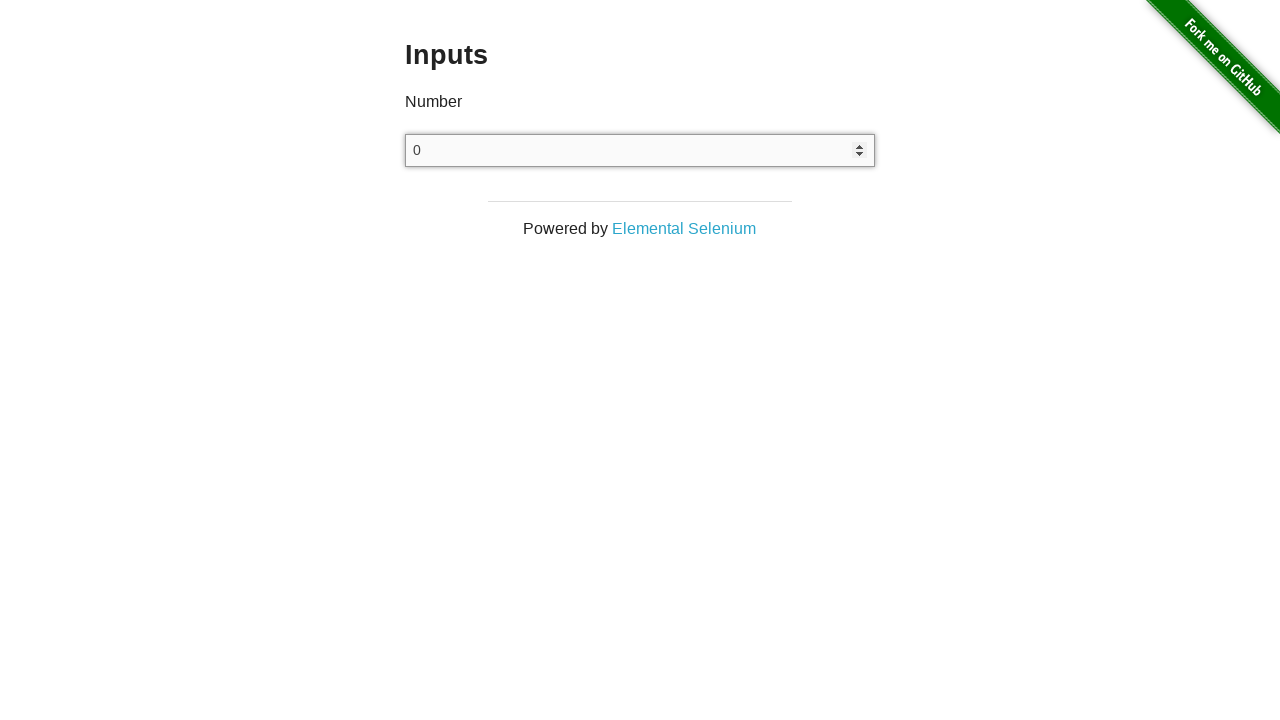